Tests browser window handling by clicking a button to open a new window, switching to it, and verifying the content

Starting URL: https://demoqa.com/browser-windows

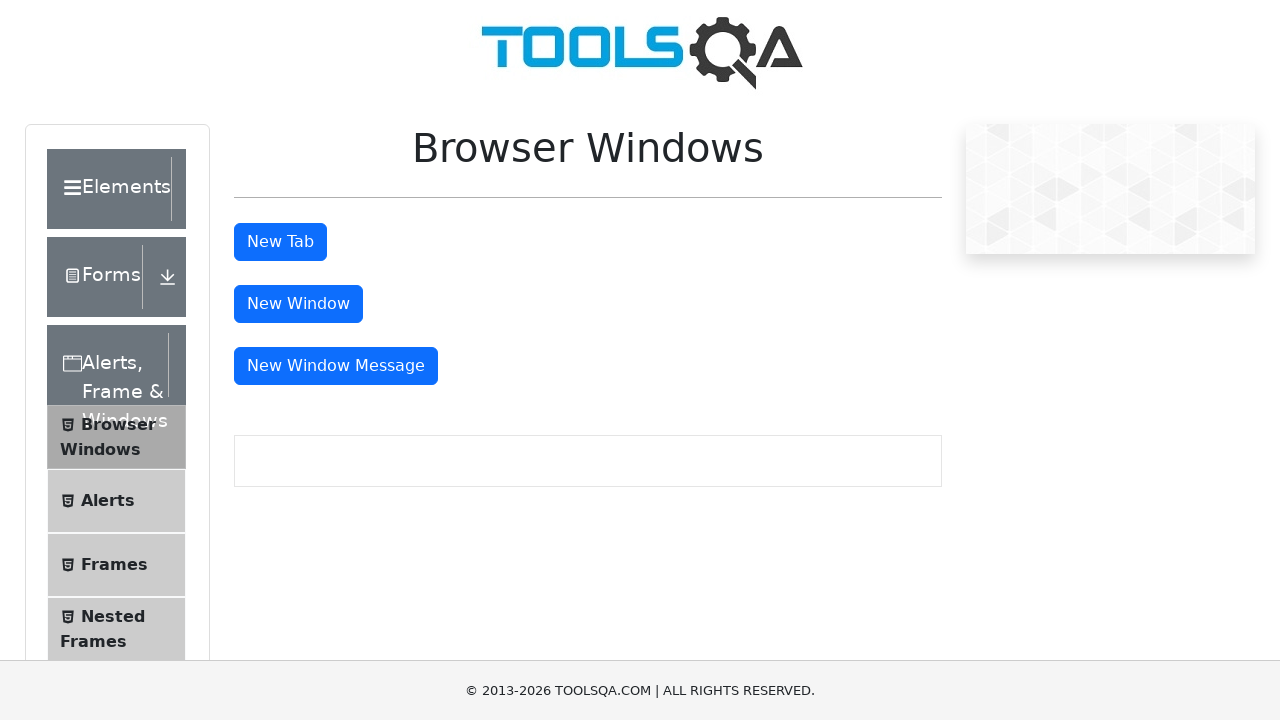

Clicked button to open new window at (298, 304) on #windowButton
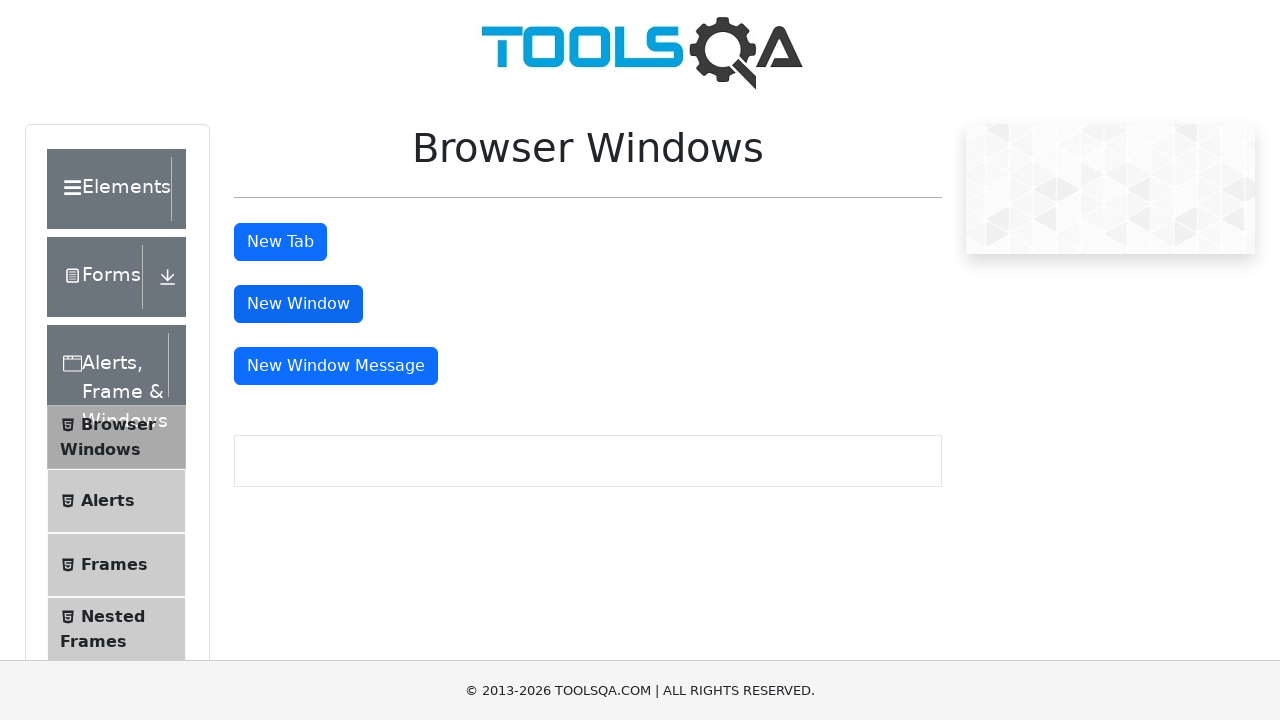

New window opened and page object obtained
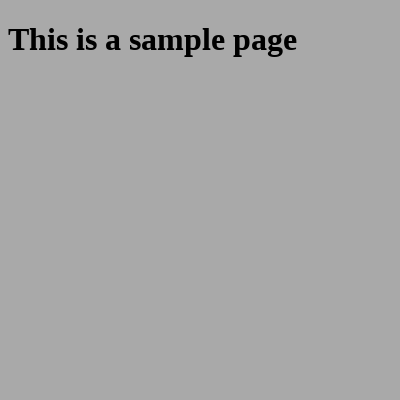

Retrieved heading text from new window: 'This is a sample page'
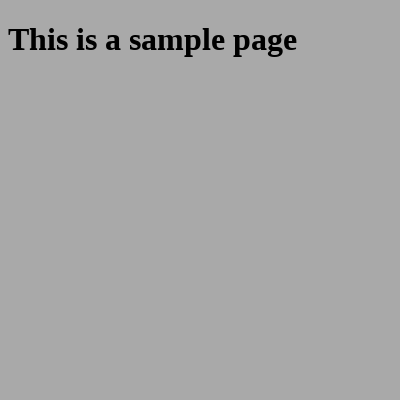

Printed heading text to console: 'This is a sample page'
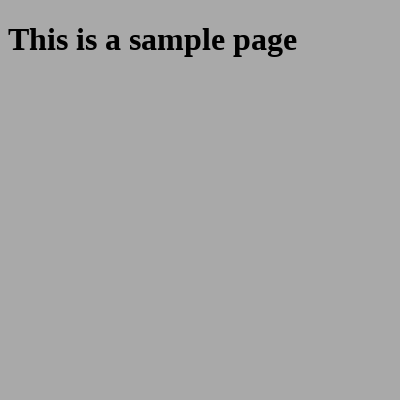

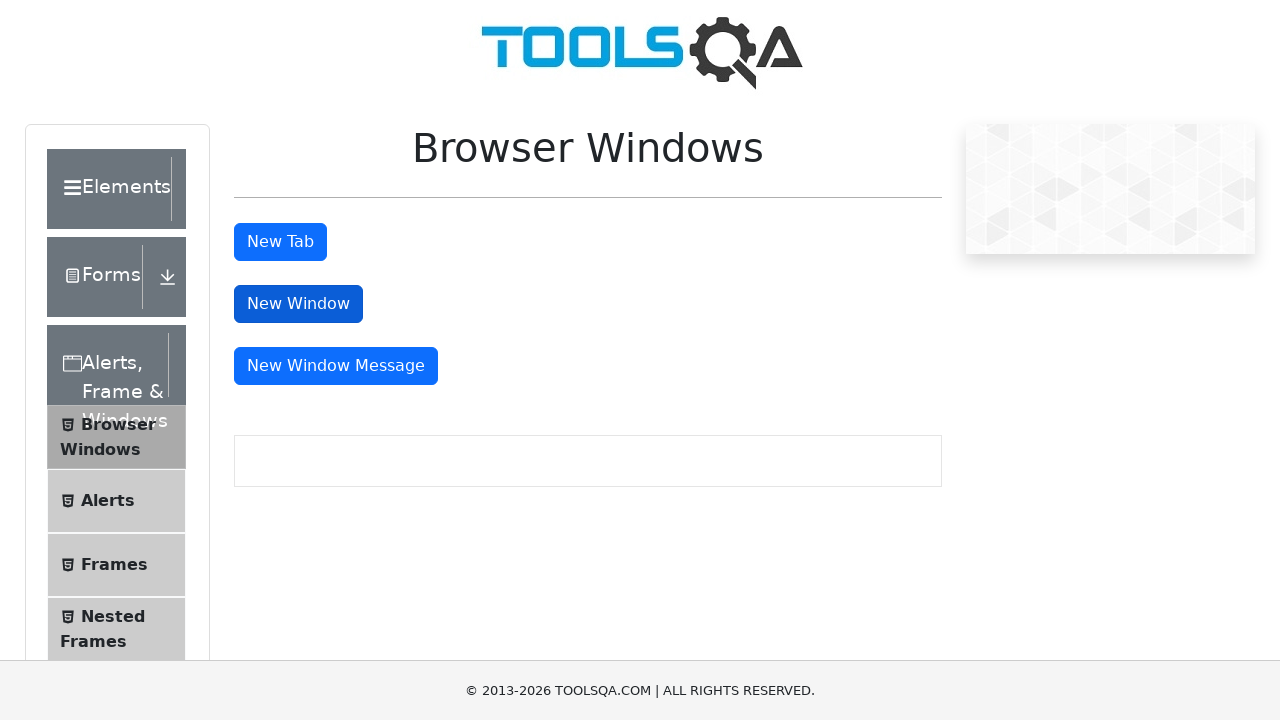